Tests multiple checkbox selection by finding all checkboxes on the page and clicking each one

Starting URL: https://automationfc.github.io/multiple-fields/

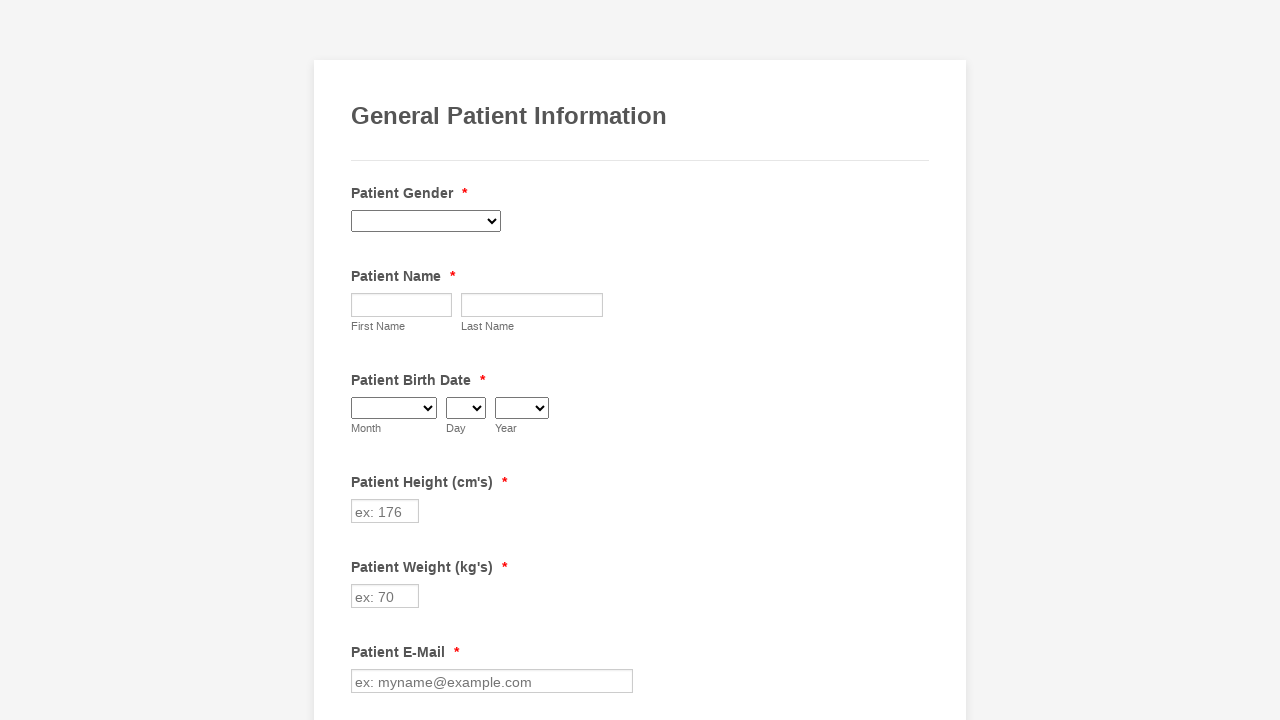

Found all checkboxes on the page
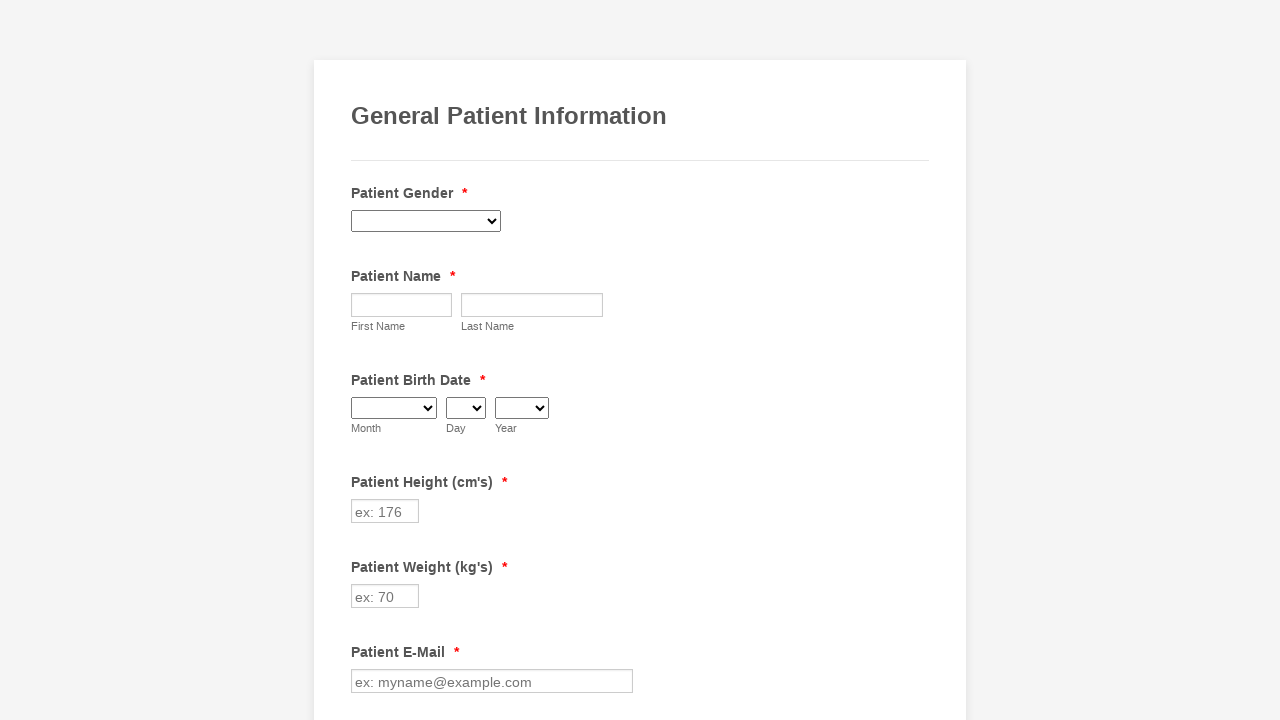

Printed checkbox count: 29
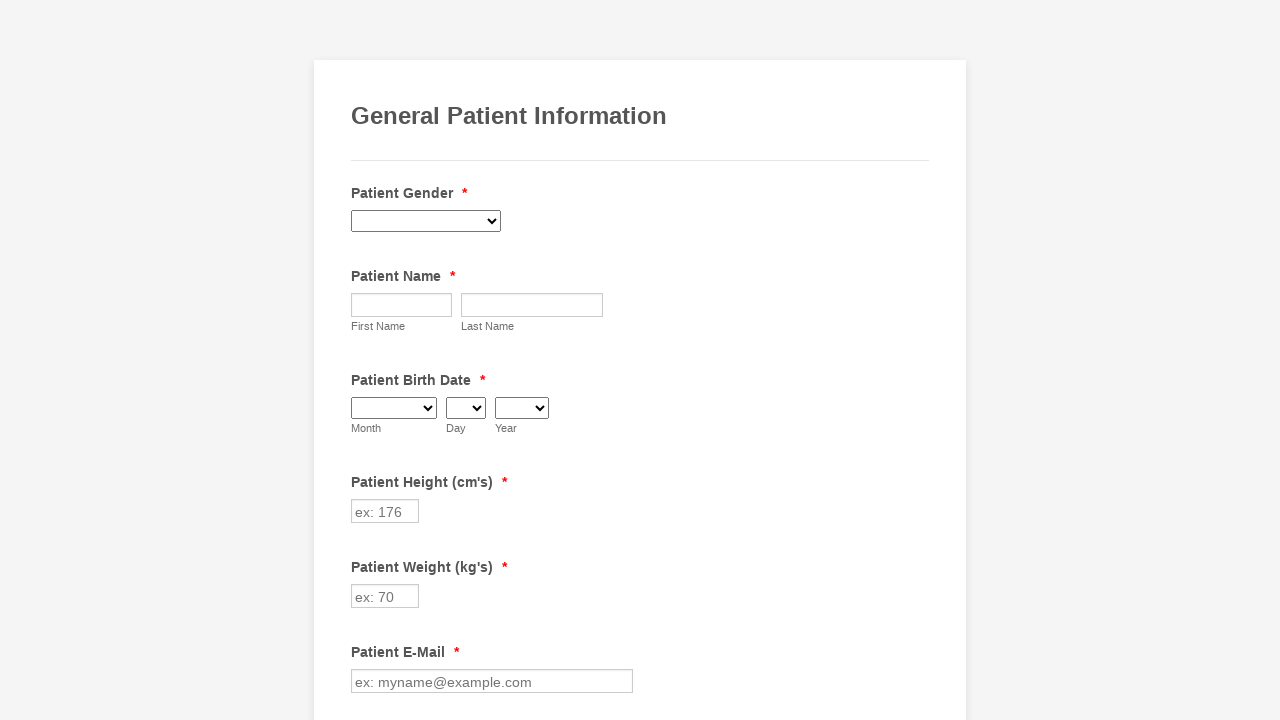

Clicked a checkbox
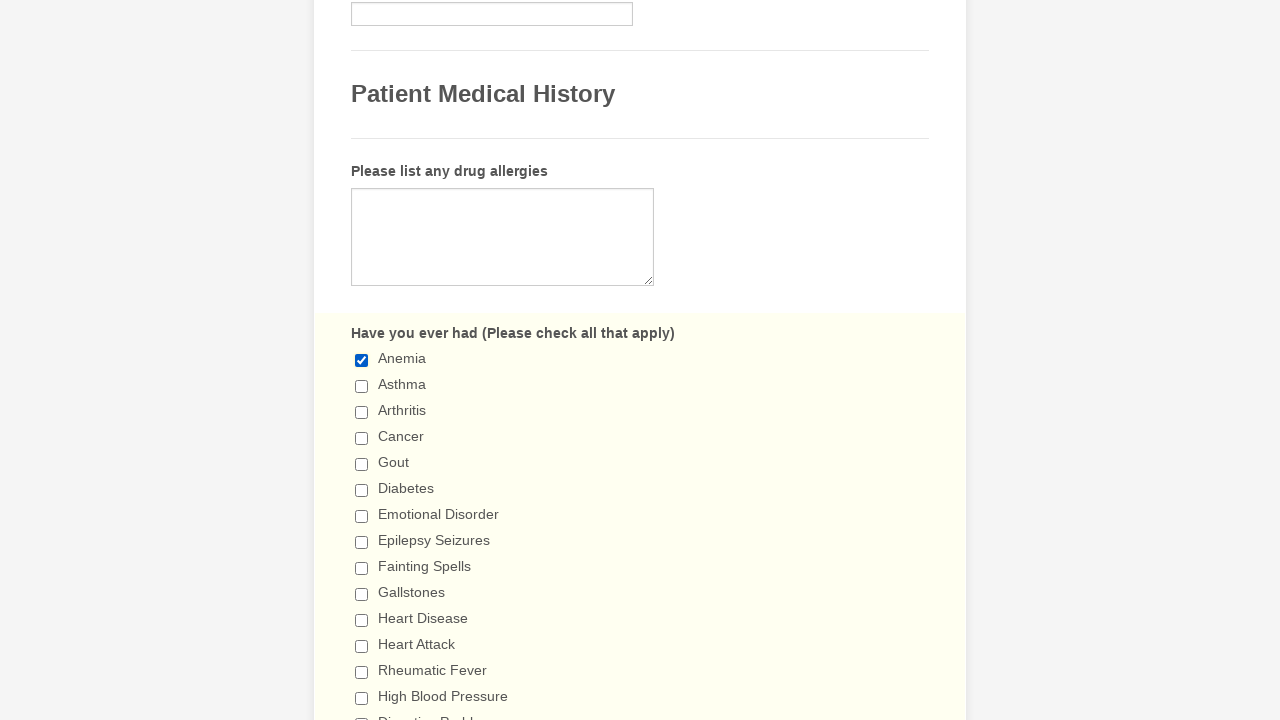

Clicked a checkbox
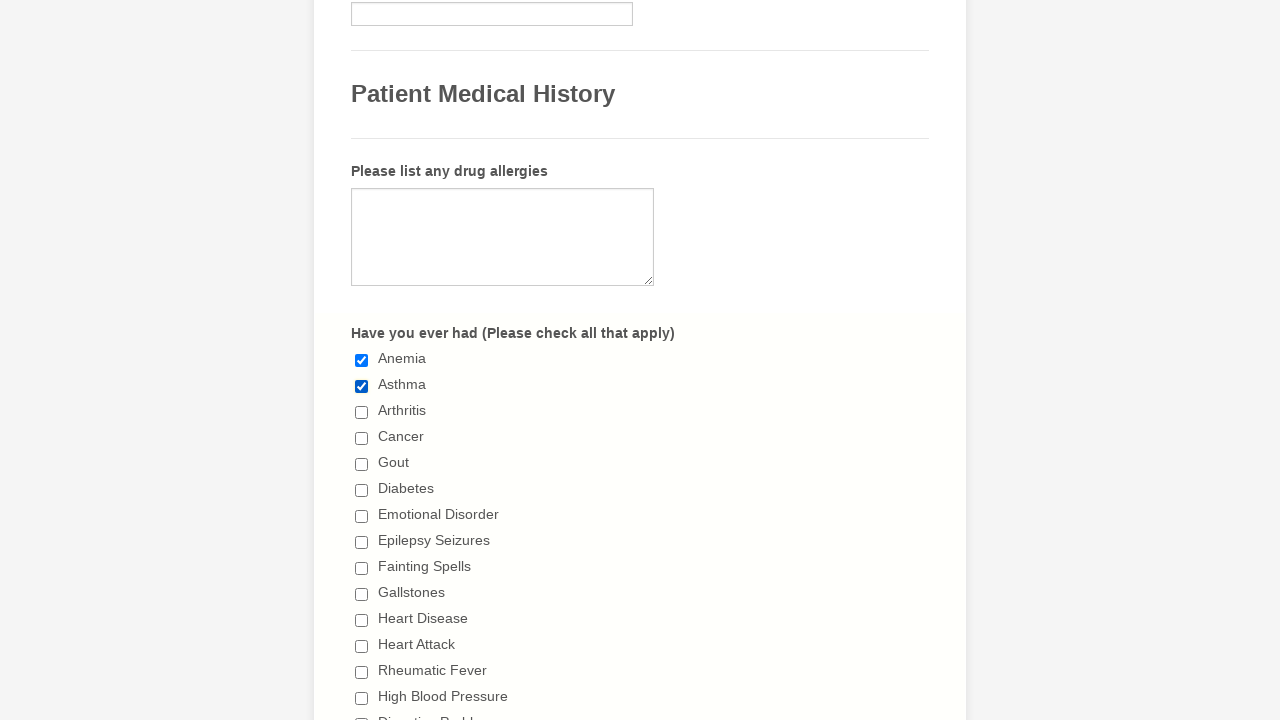

Clicked a checkbox
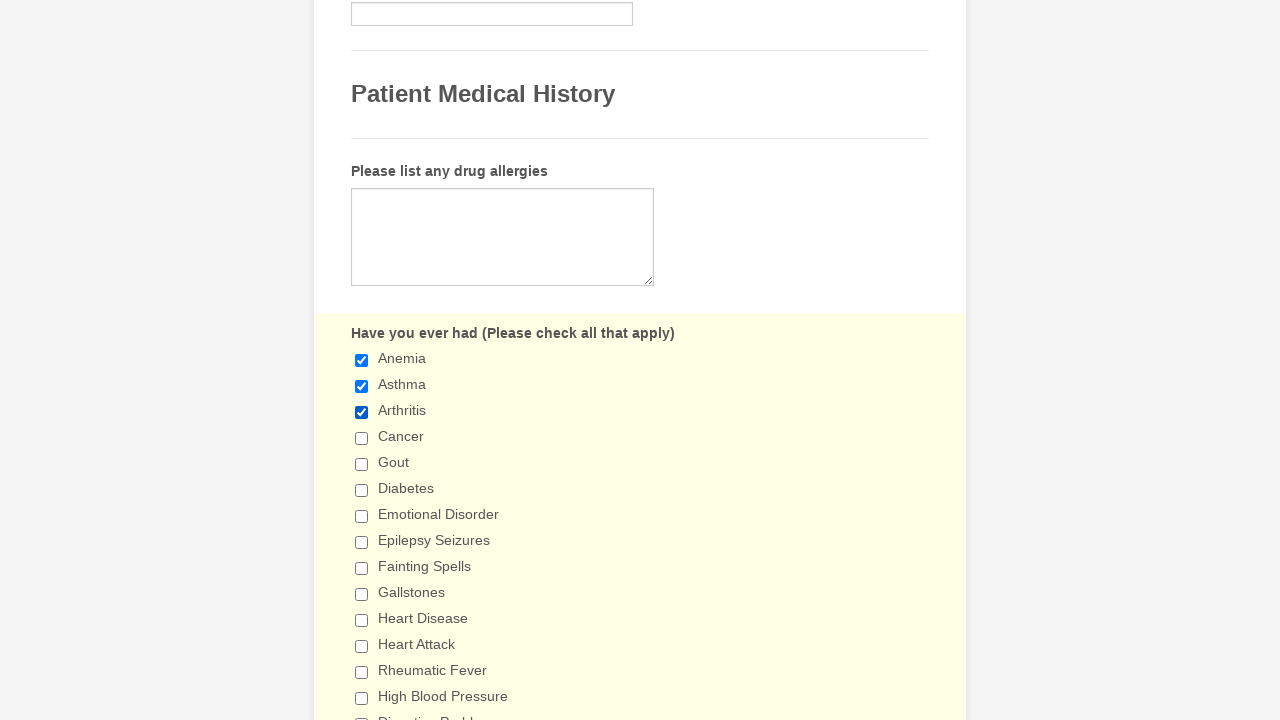

Clicked a checkbox
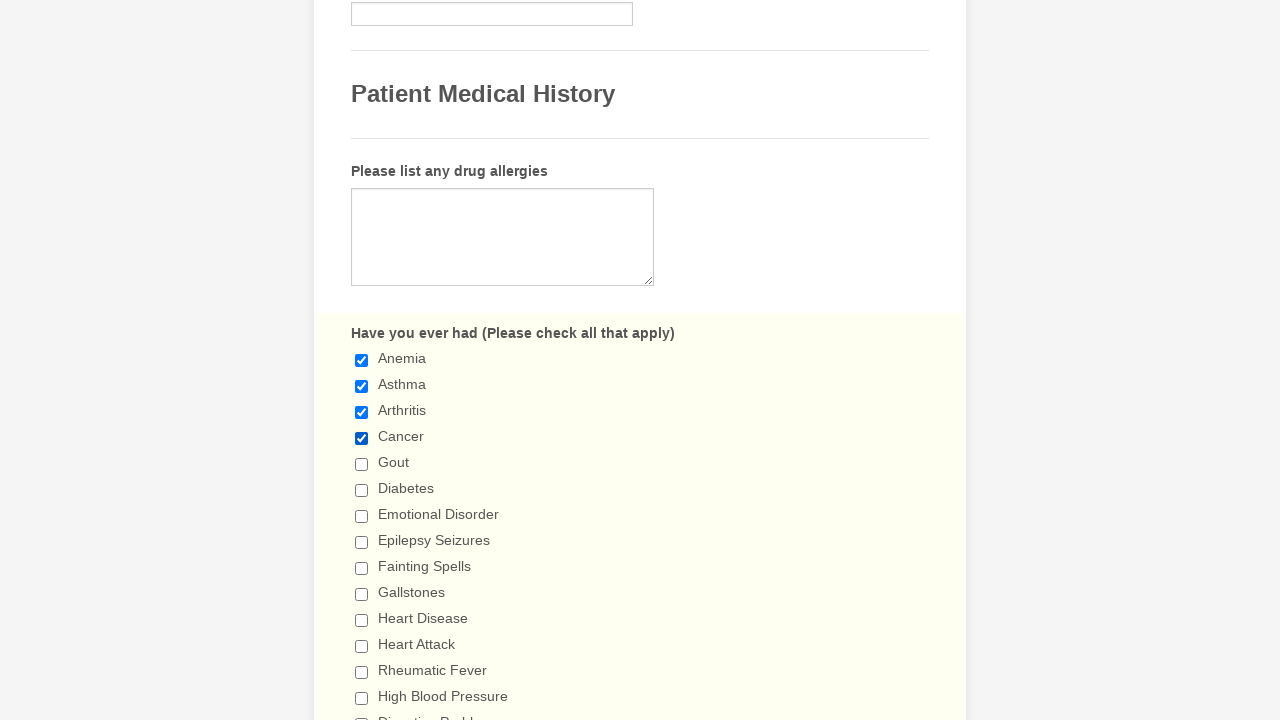

Clicked a checkbox
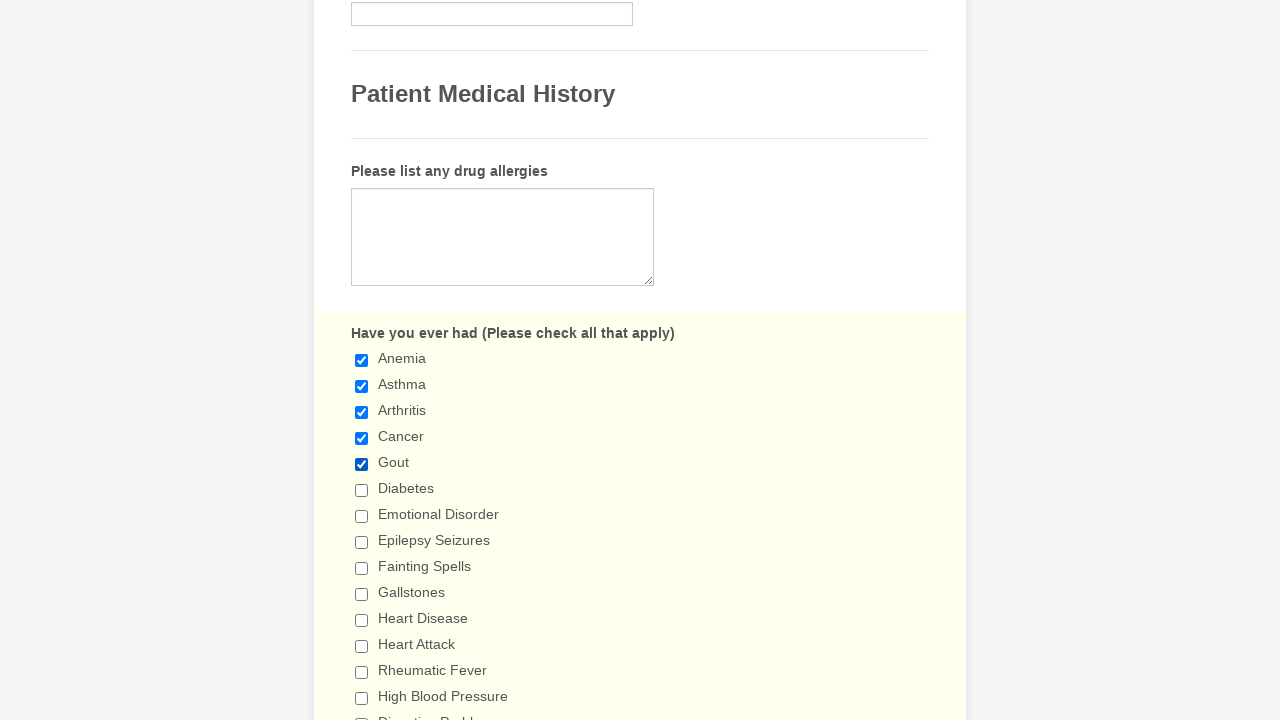

Clicked a checkbox
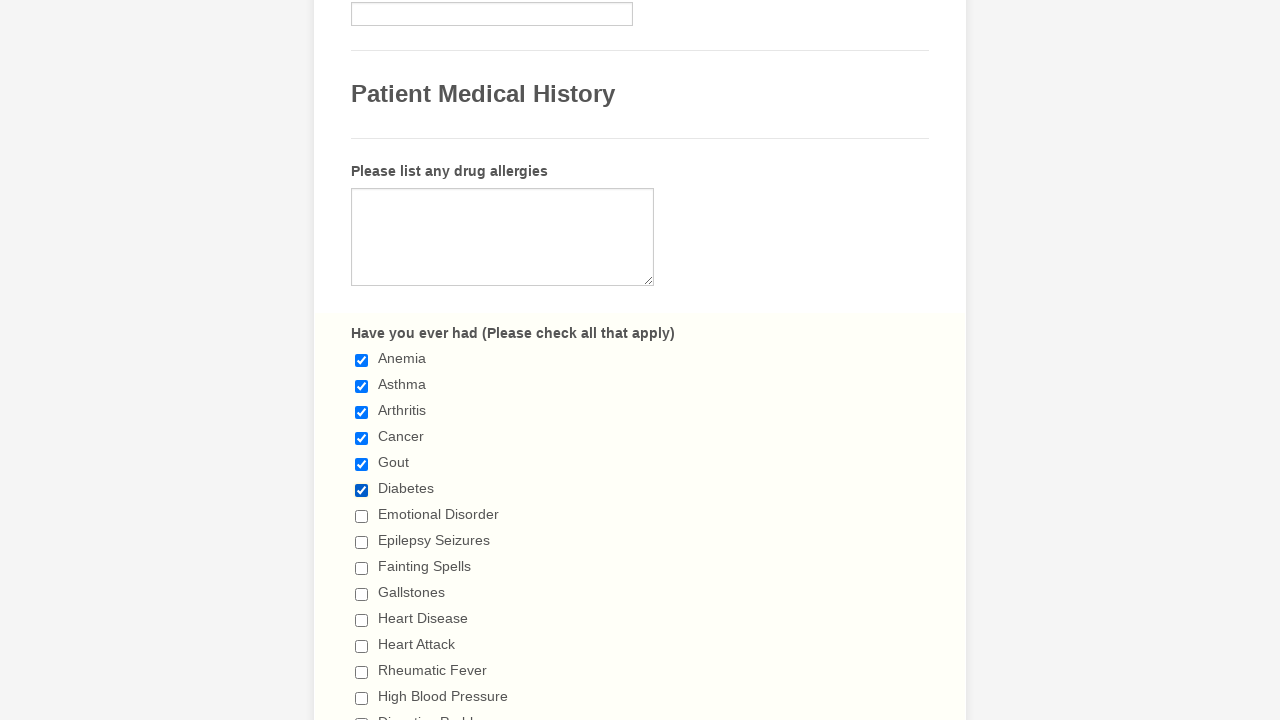

Clicked a checkbox
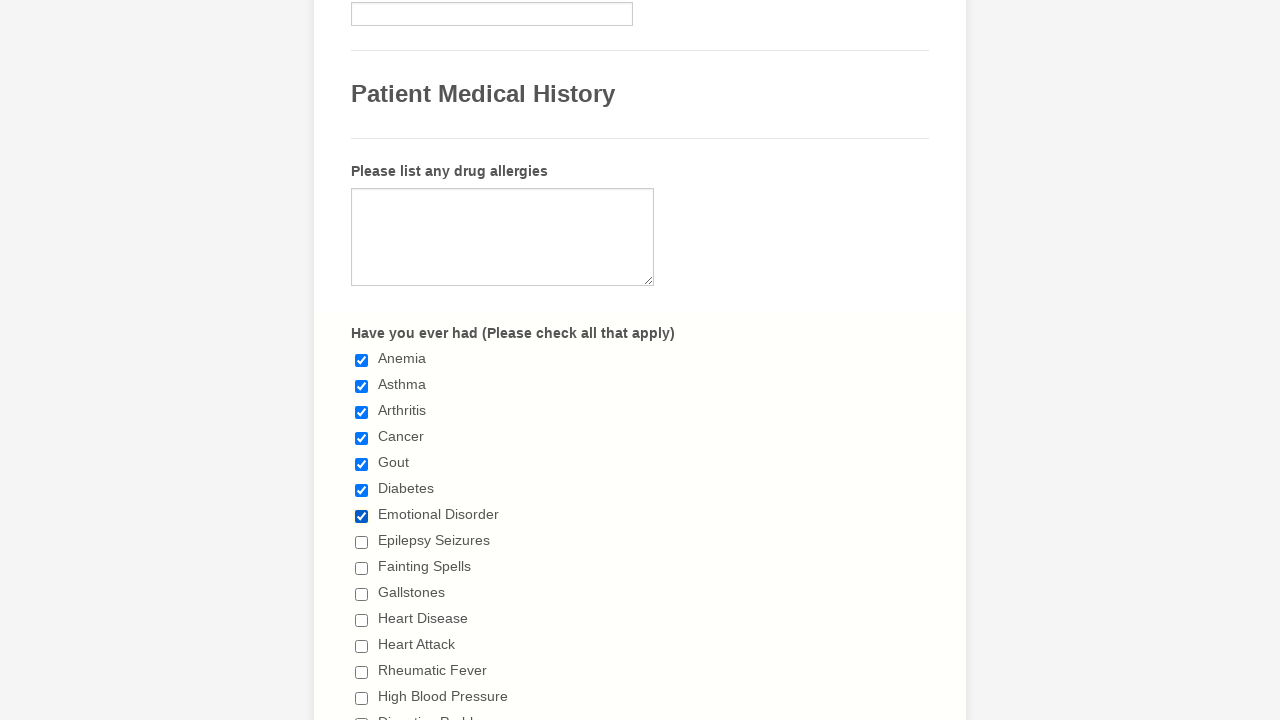

Clicked a checkbox
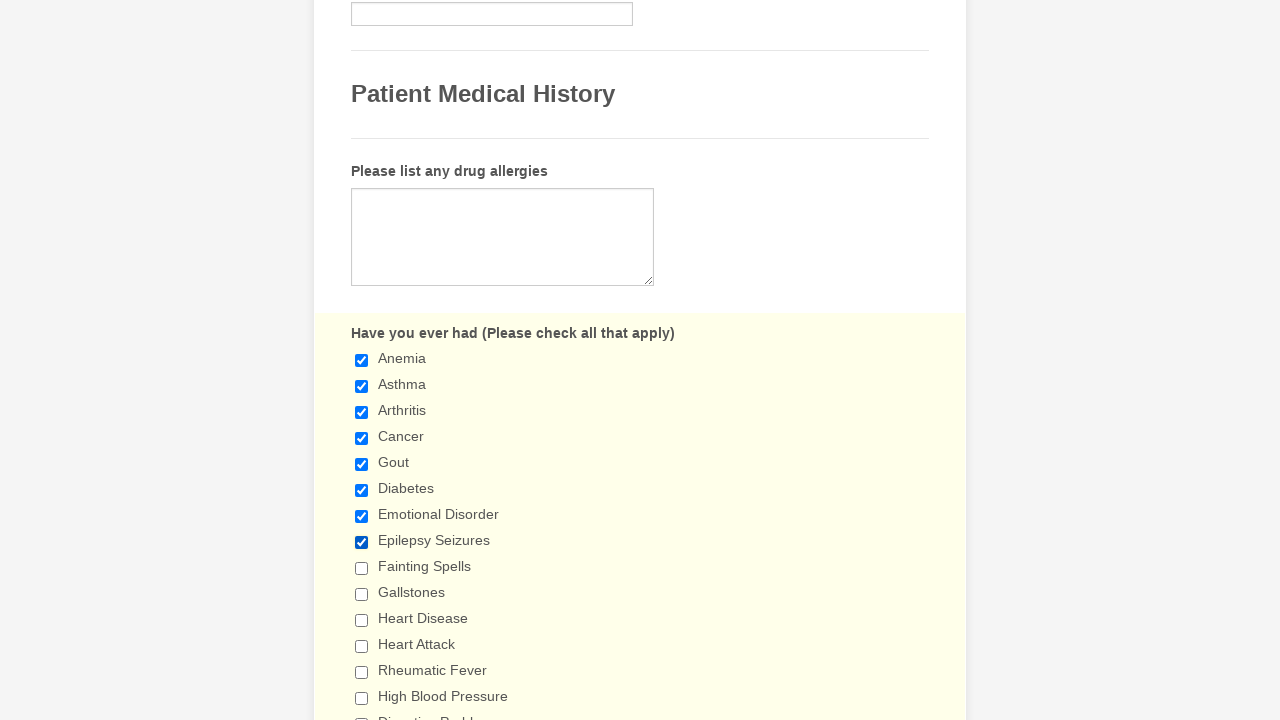

Clicked a checkbox
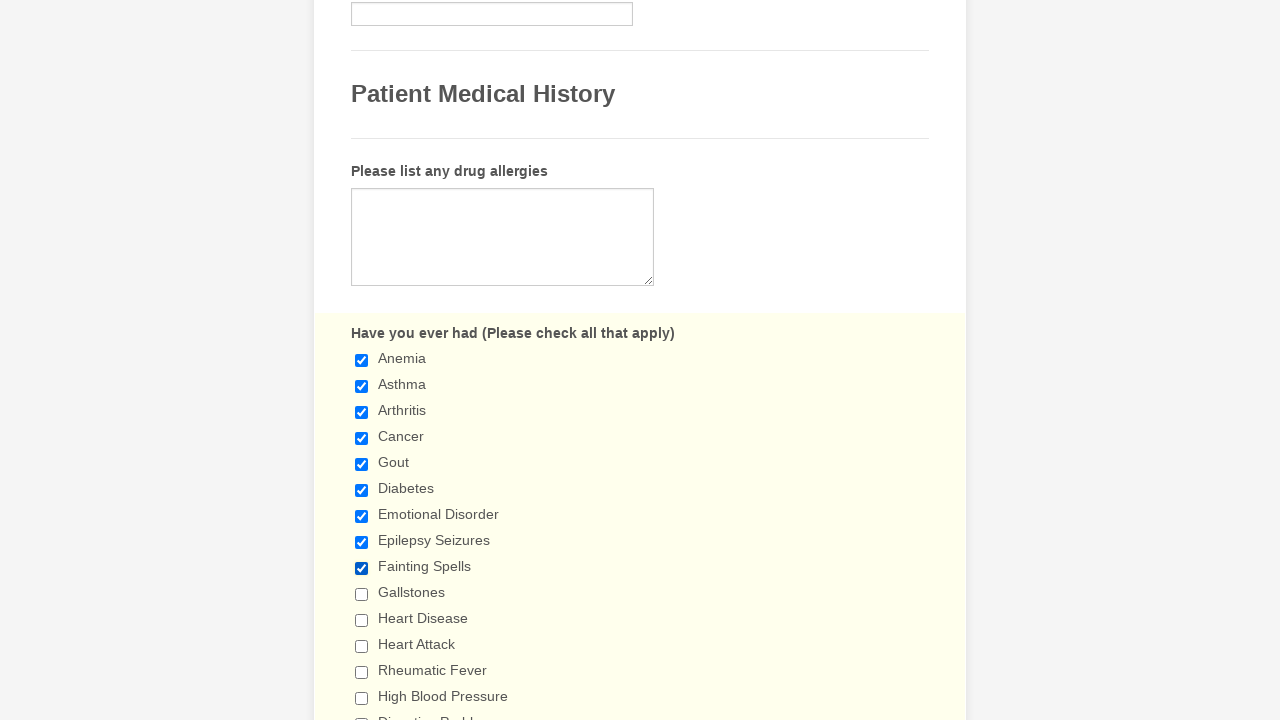

Clicked a checkbox
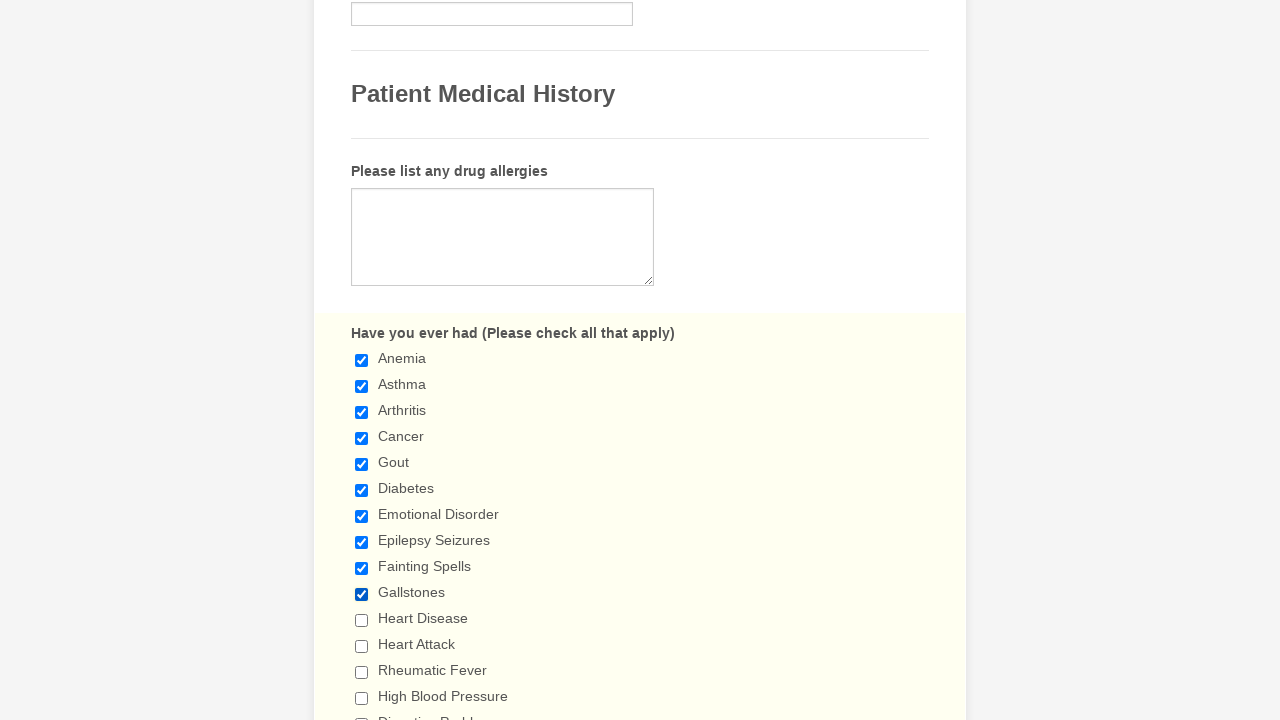

Clicked a checkbox
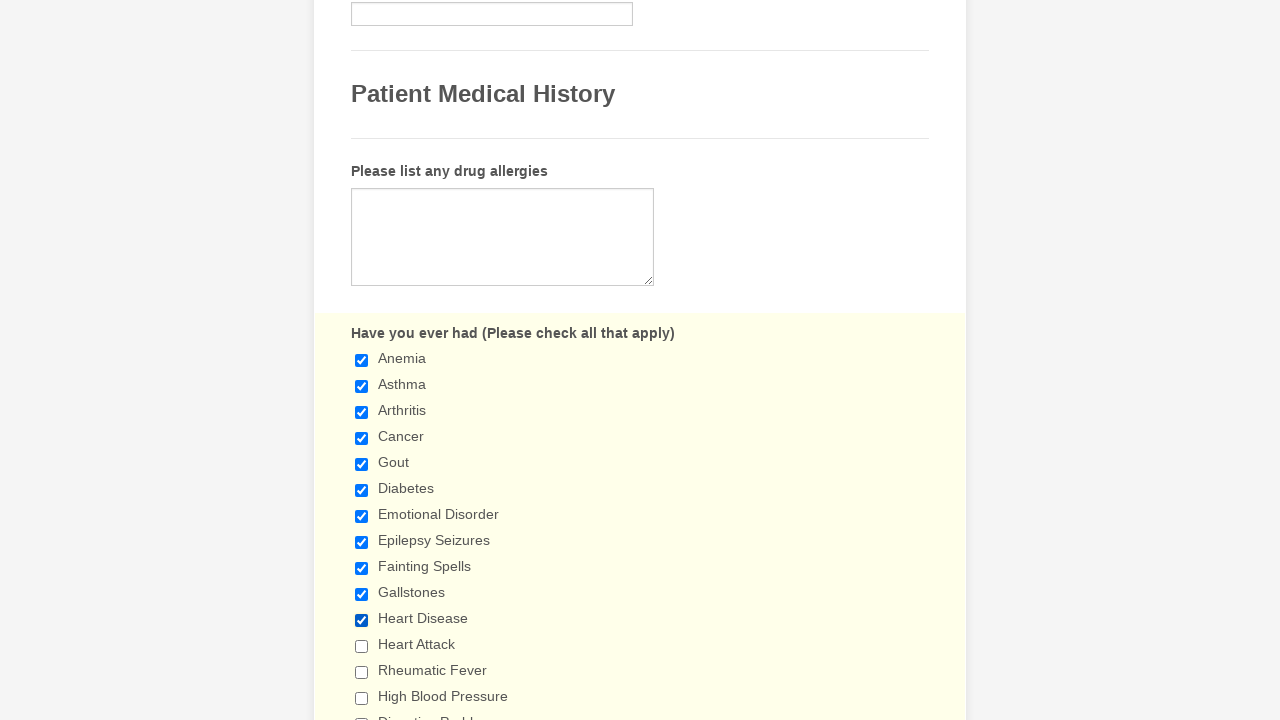

Clicked a checkbox
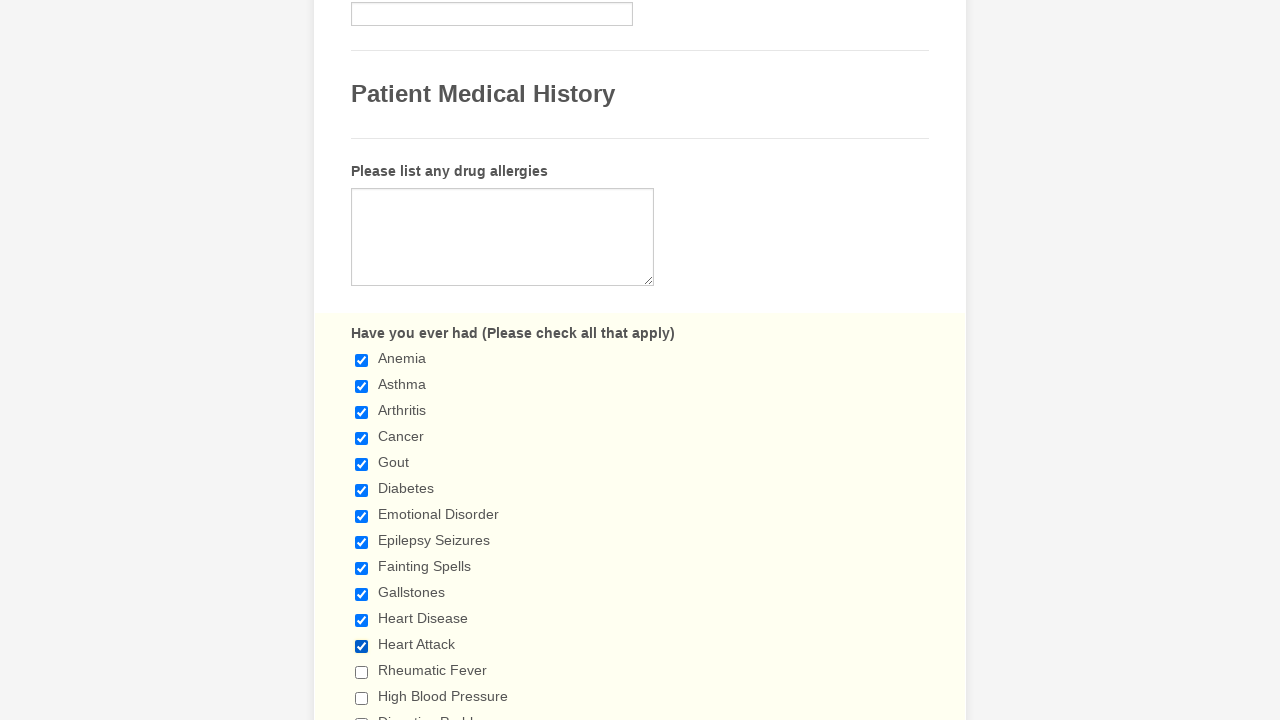

Clicked a checkbox
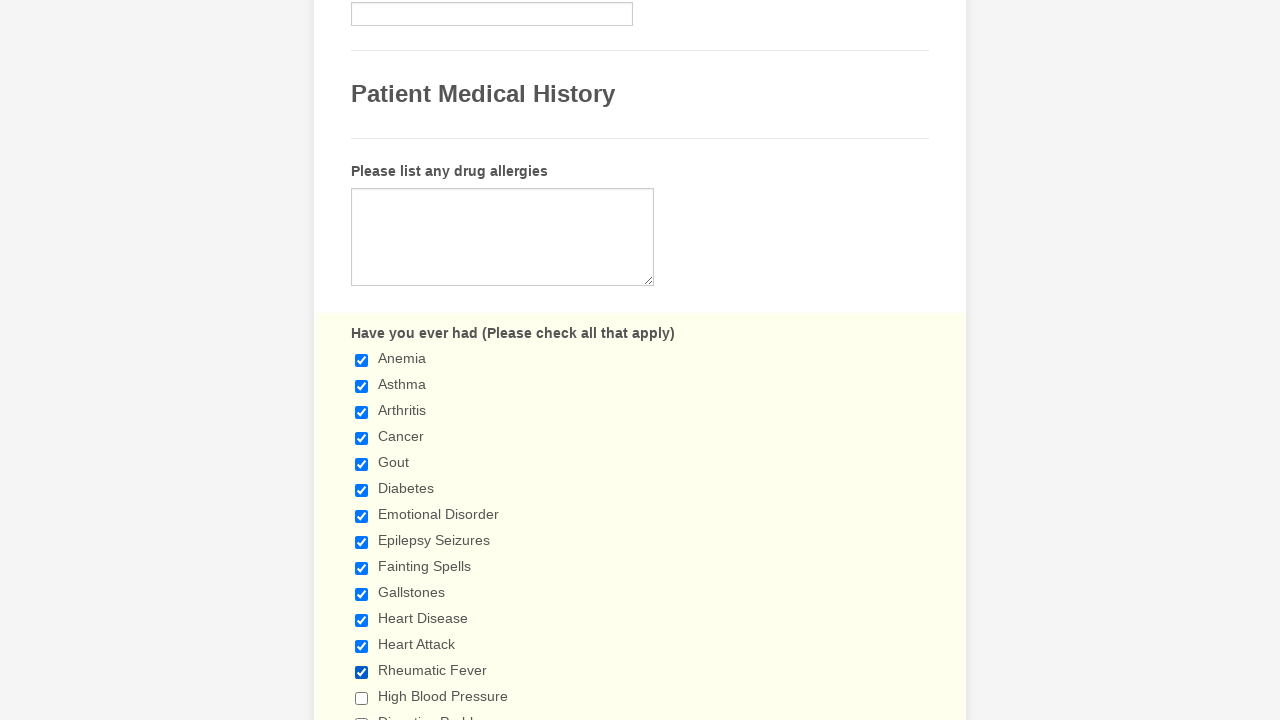

Clicked a checkbox
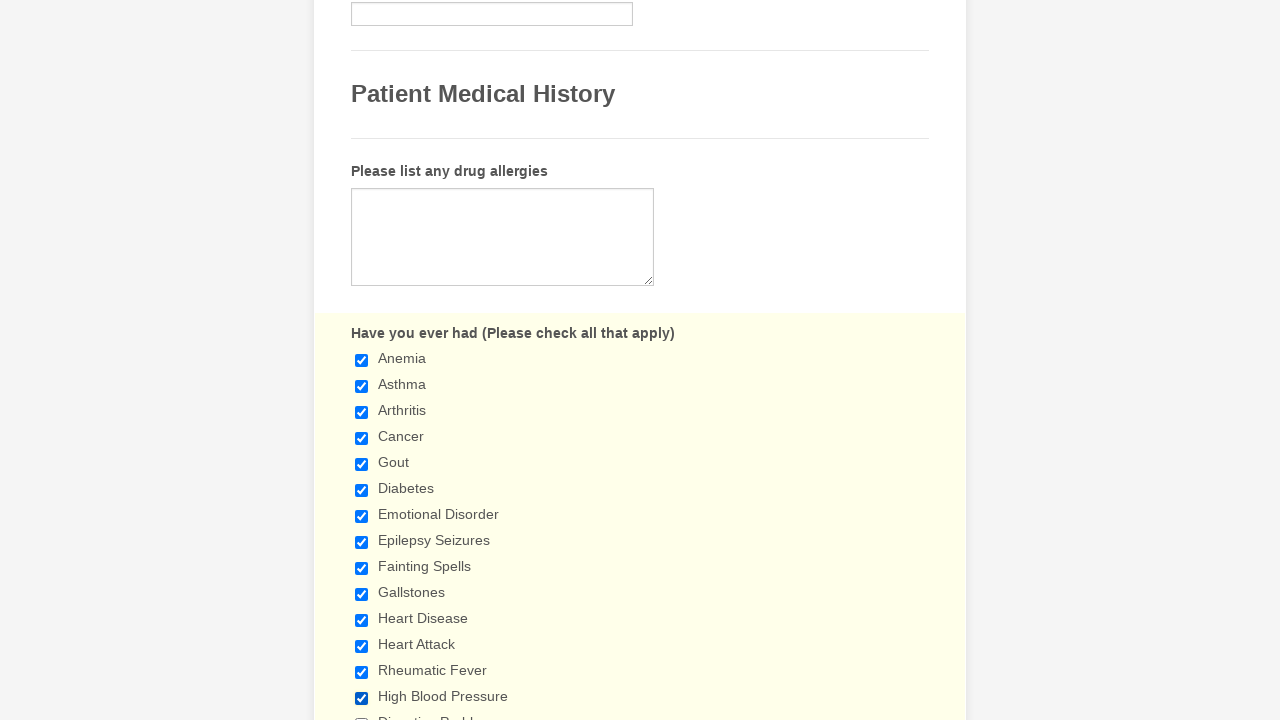

Clicked a checkbox
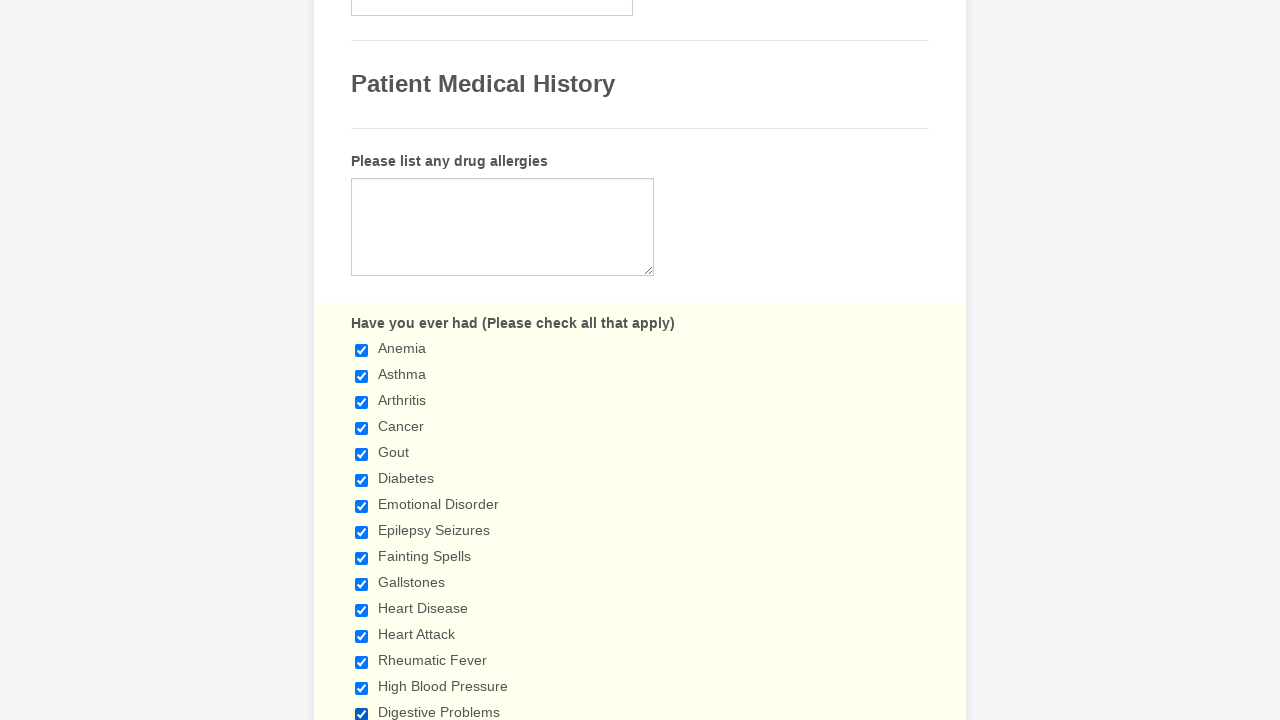

Clicked a checkbox
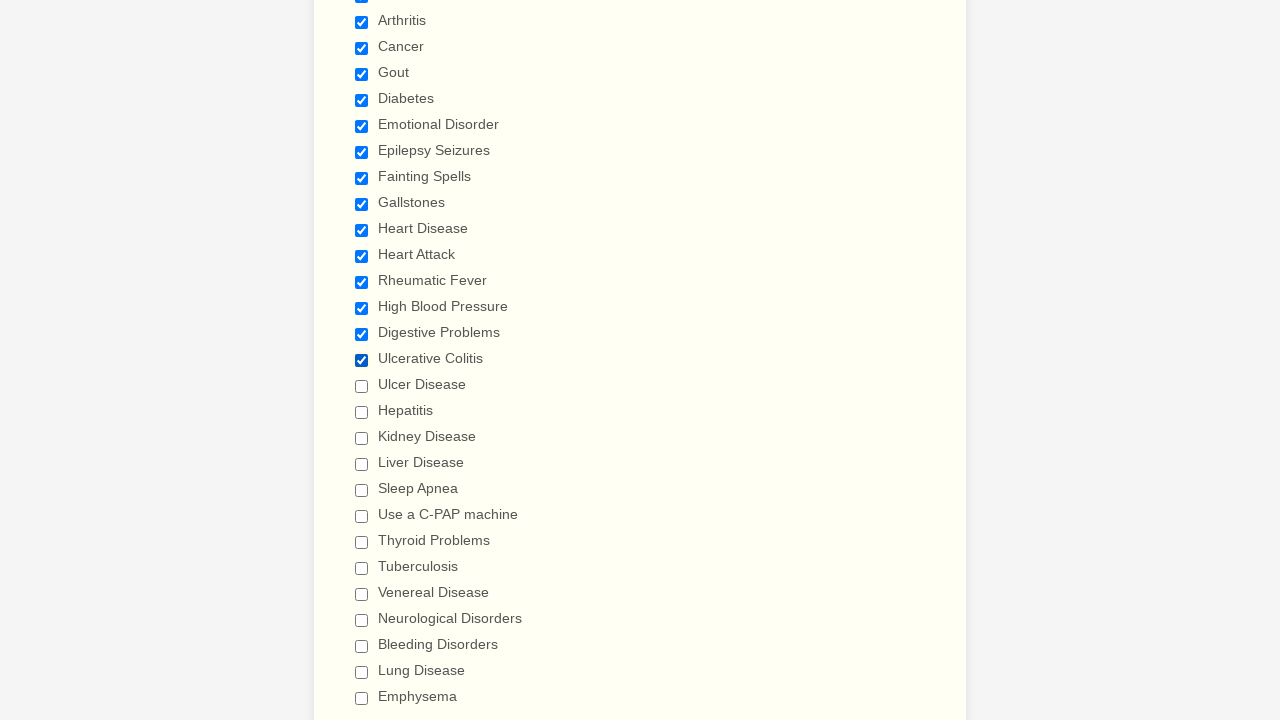

Clicked a checkbox
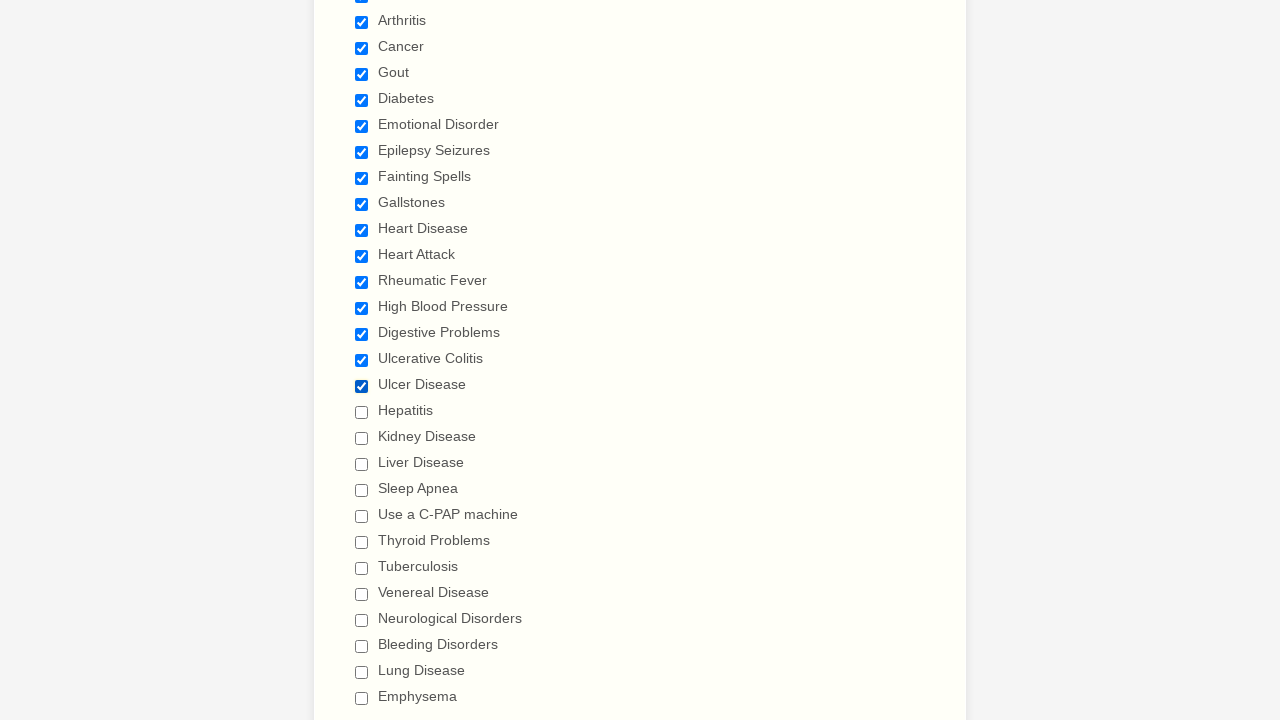

Clicked a checkbox
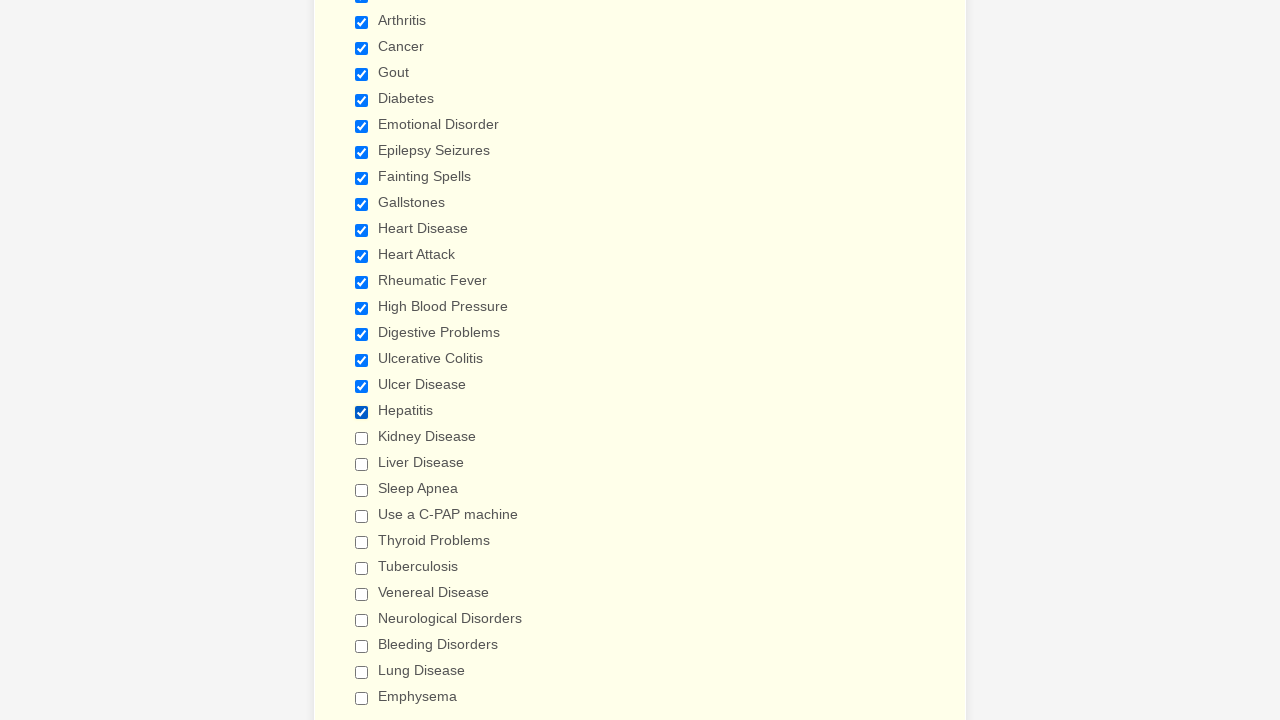

Clicked a checkbox
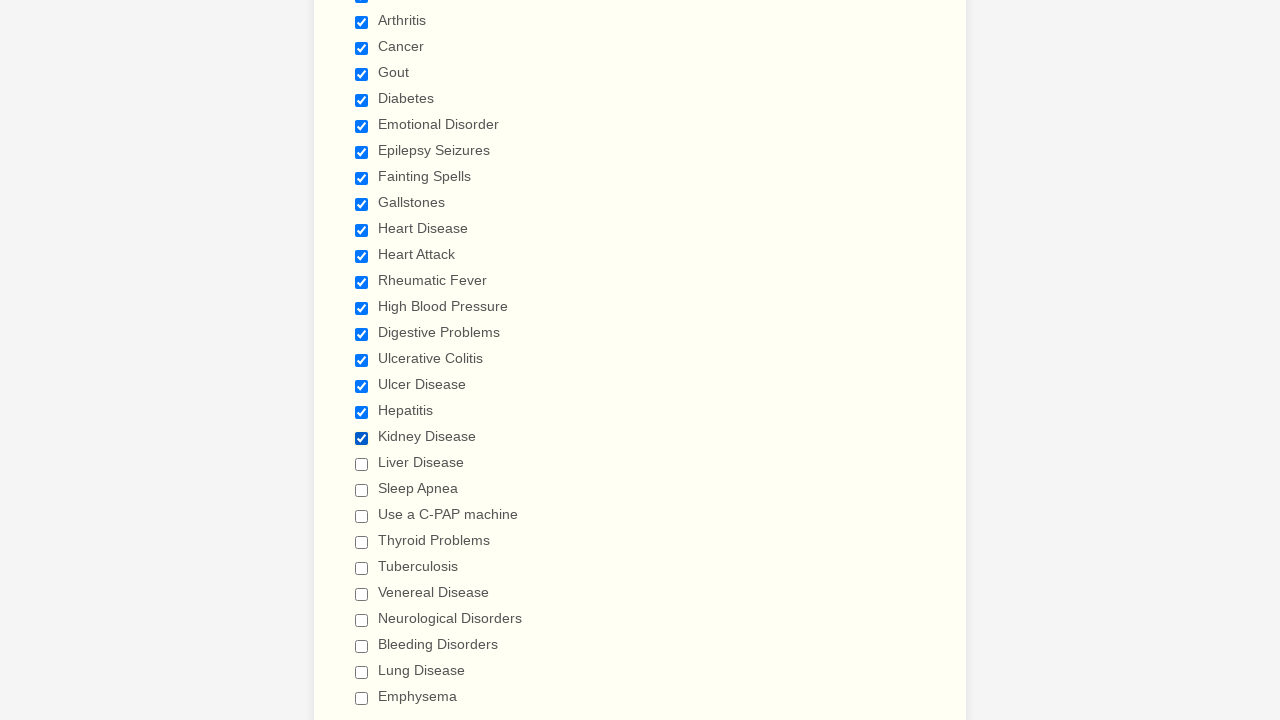

Clicked a checkbox
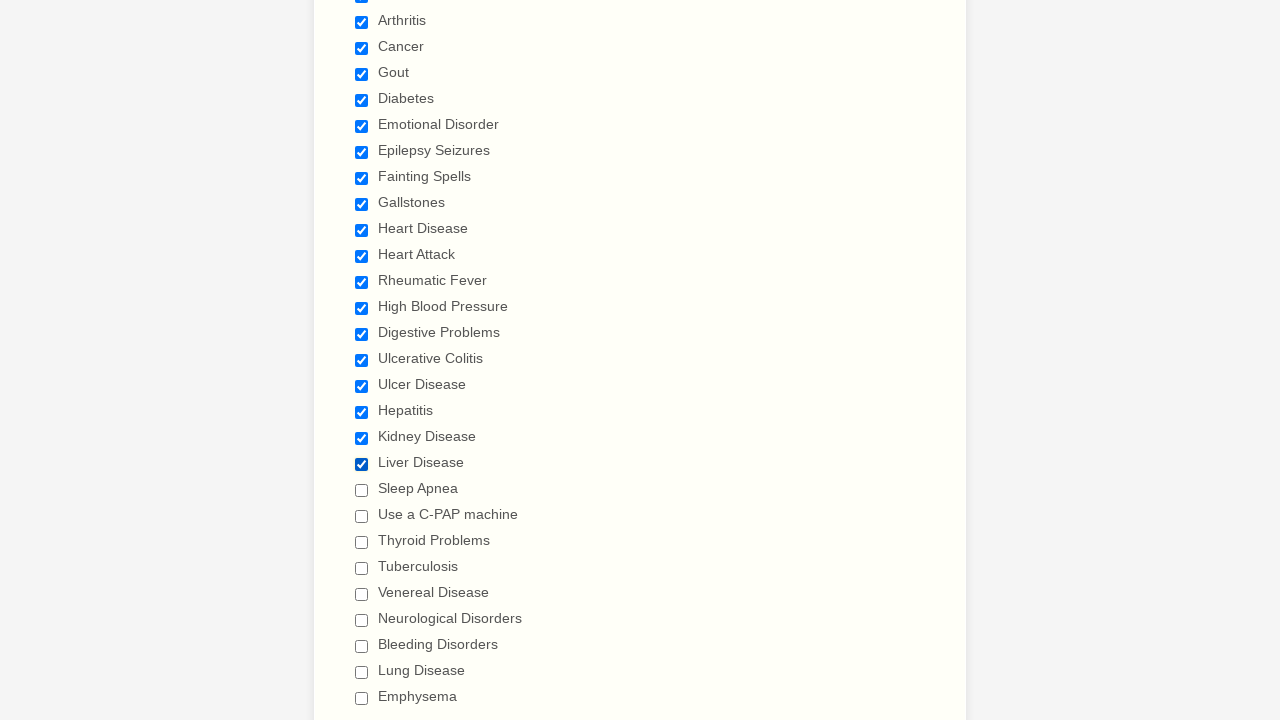

Clicked a checkbox
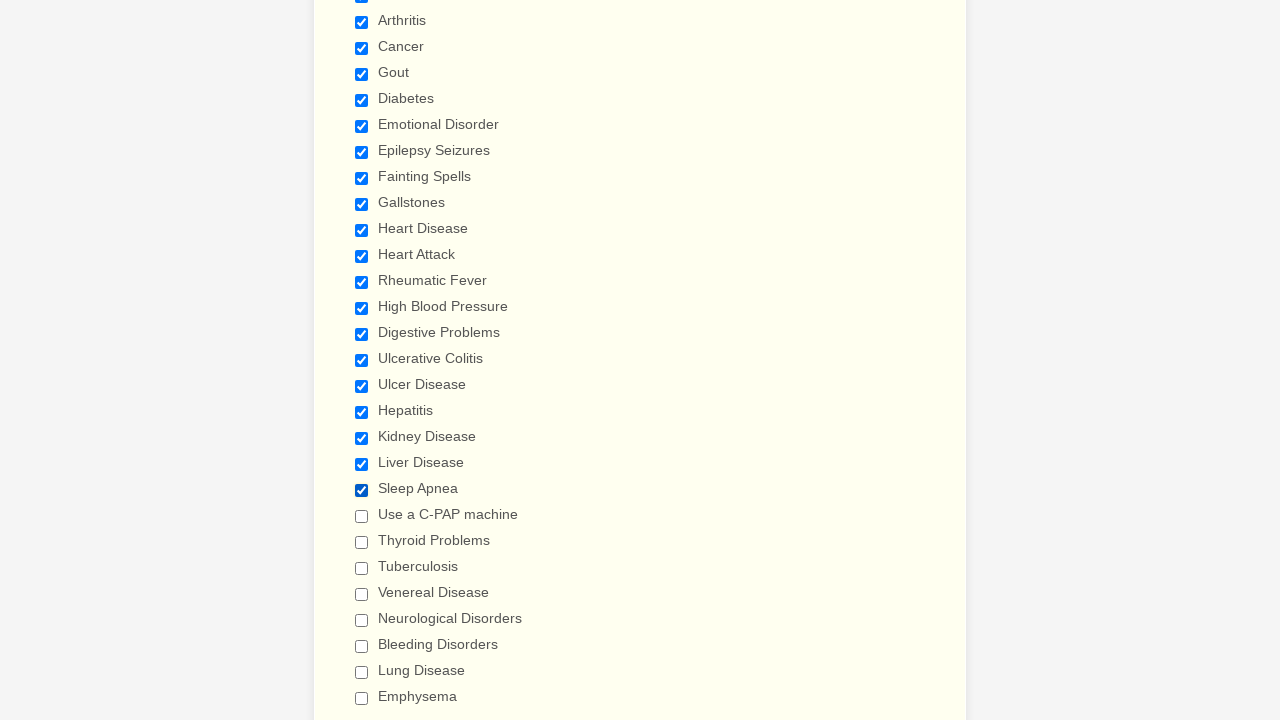

Clicked a checkbox
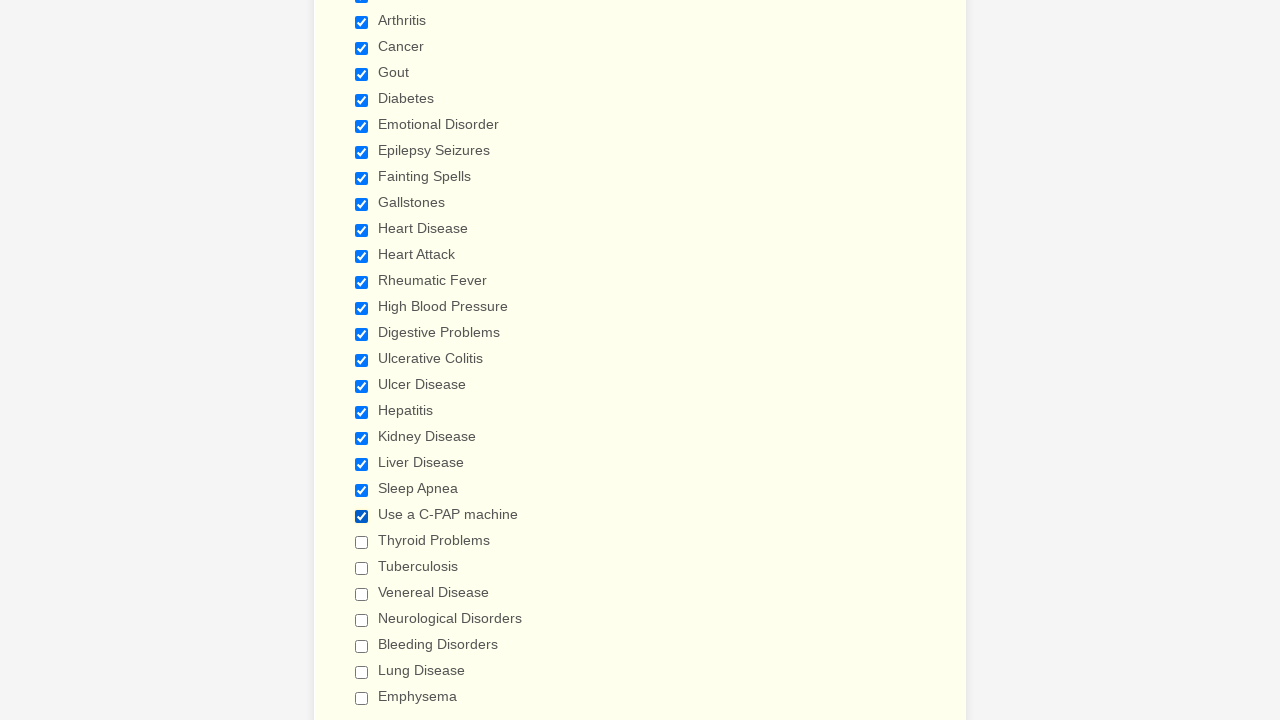

Clicked a checkbox
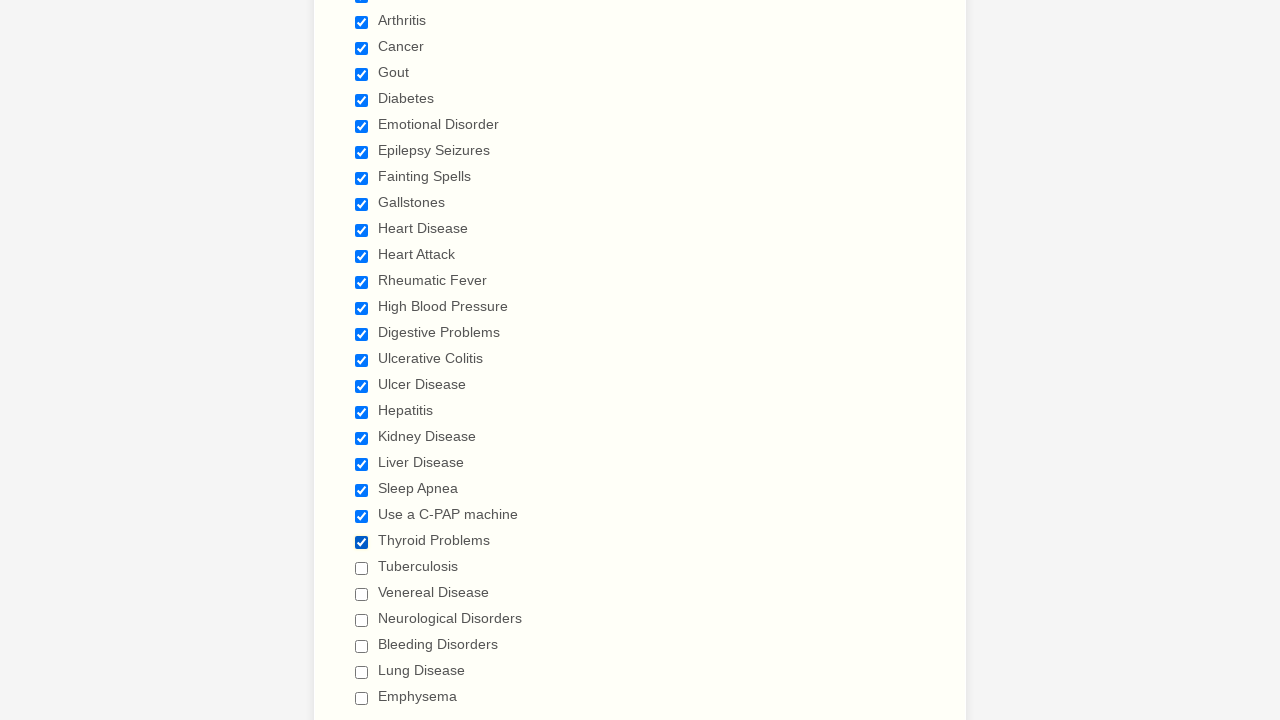

Clicked a checkbox
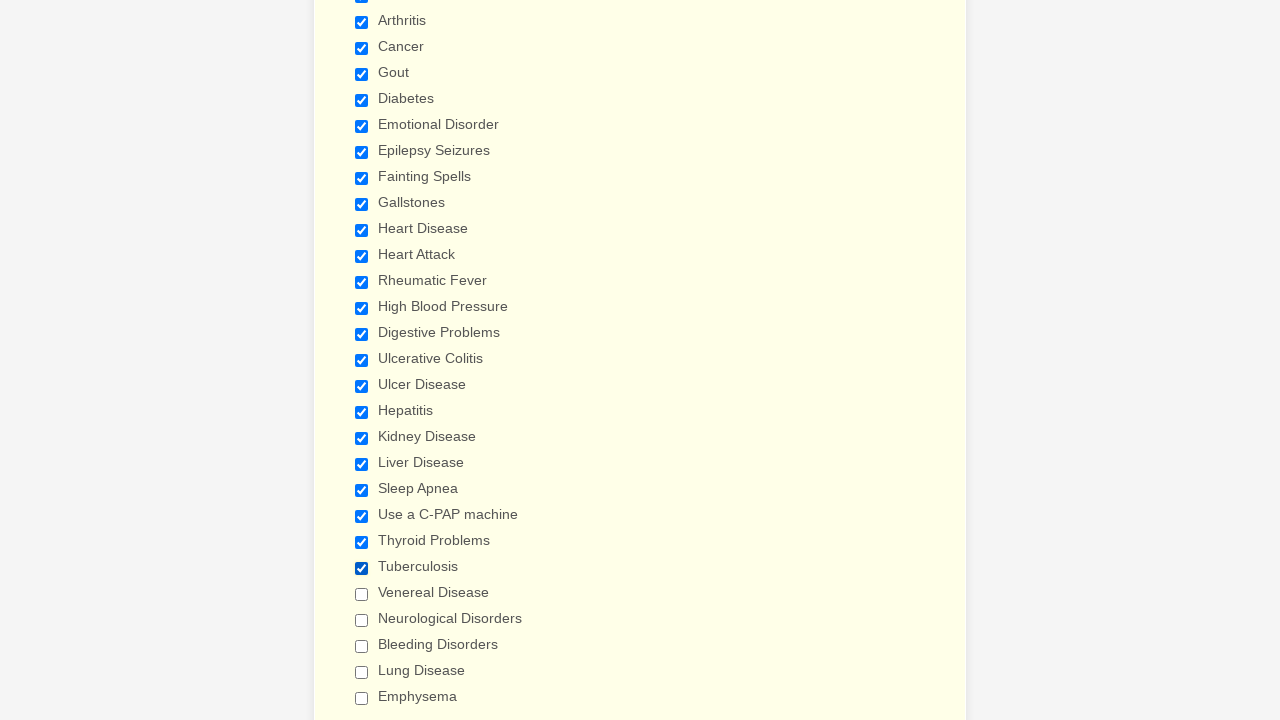

Clicked a checkbox
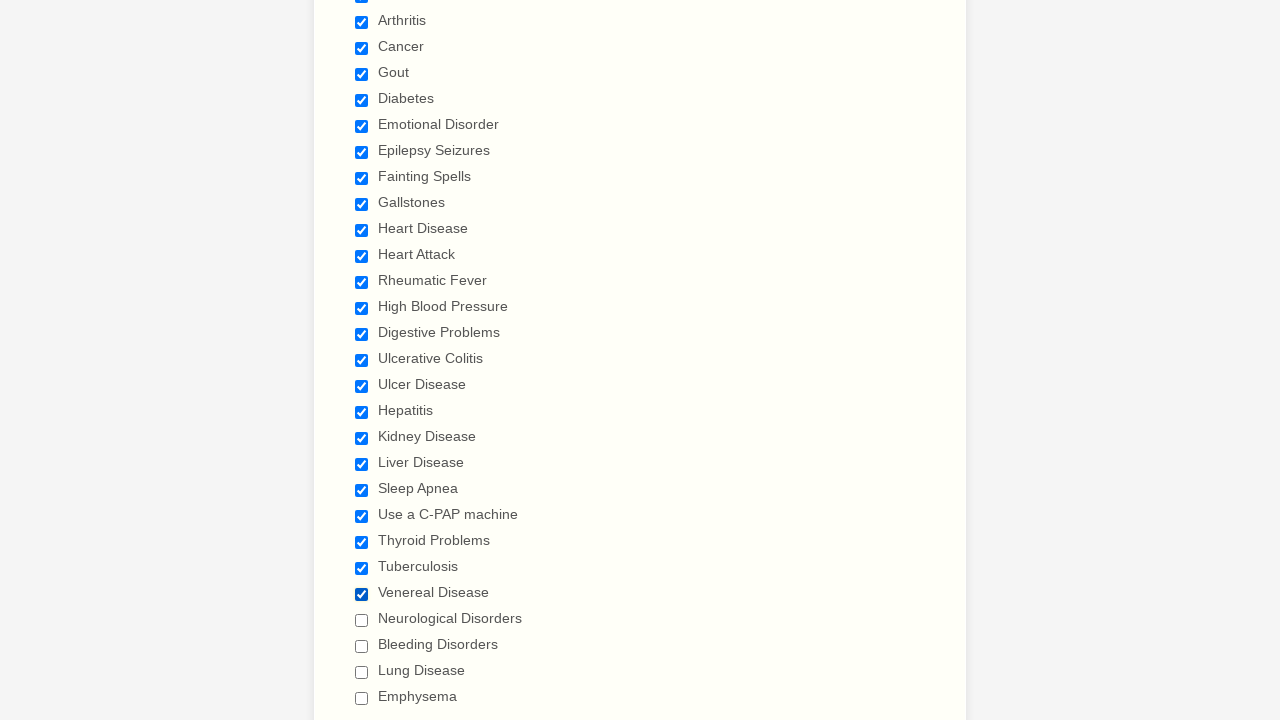

Clicked a checkbox
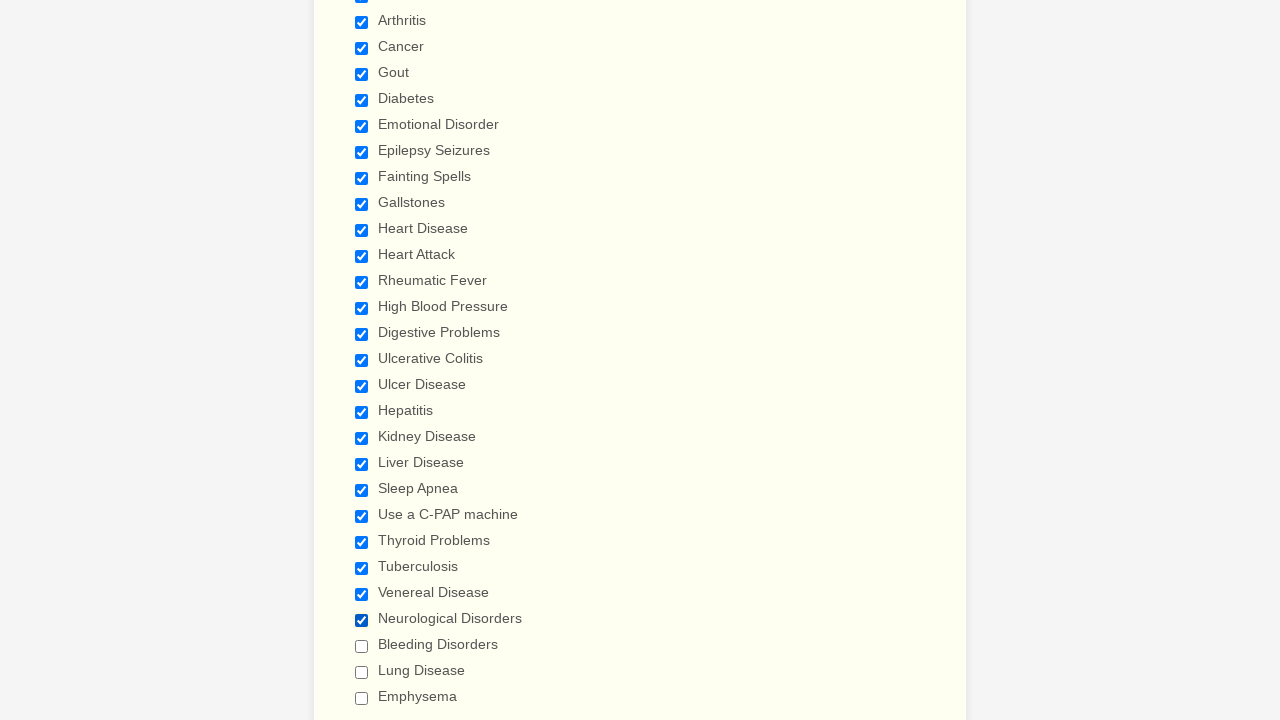

Clicked a checkbox
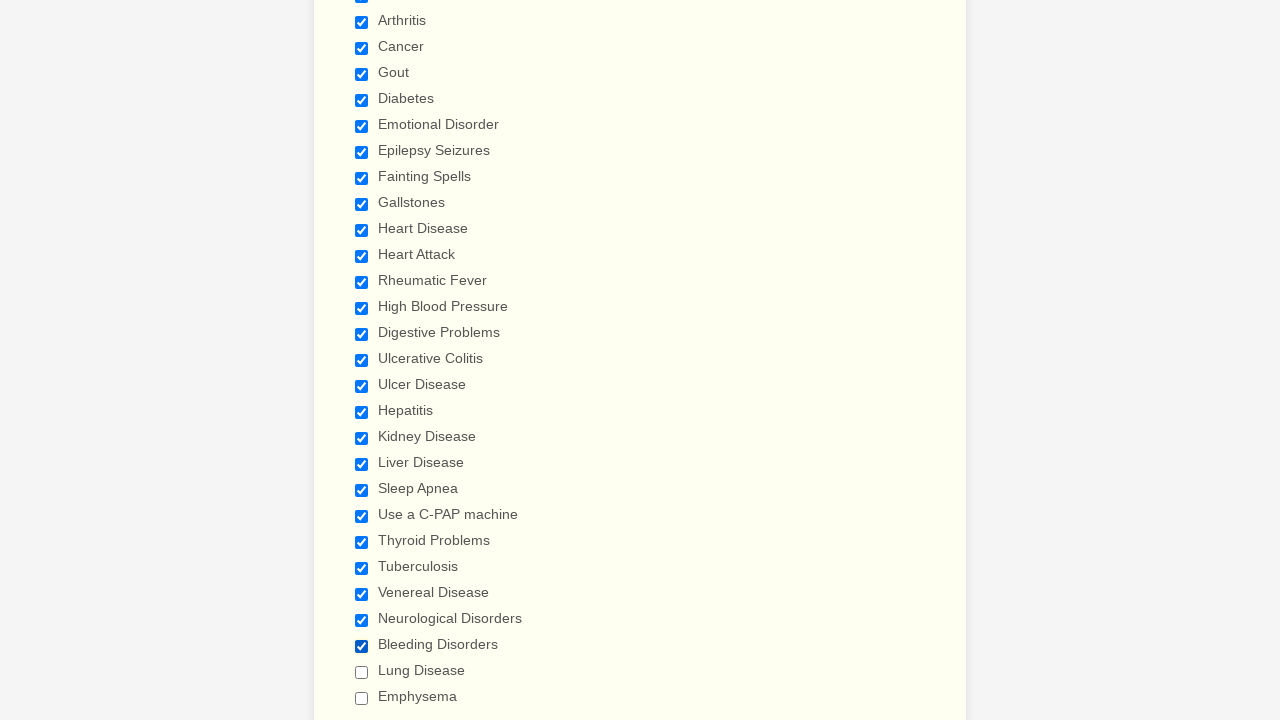

Clicked a checkbox
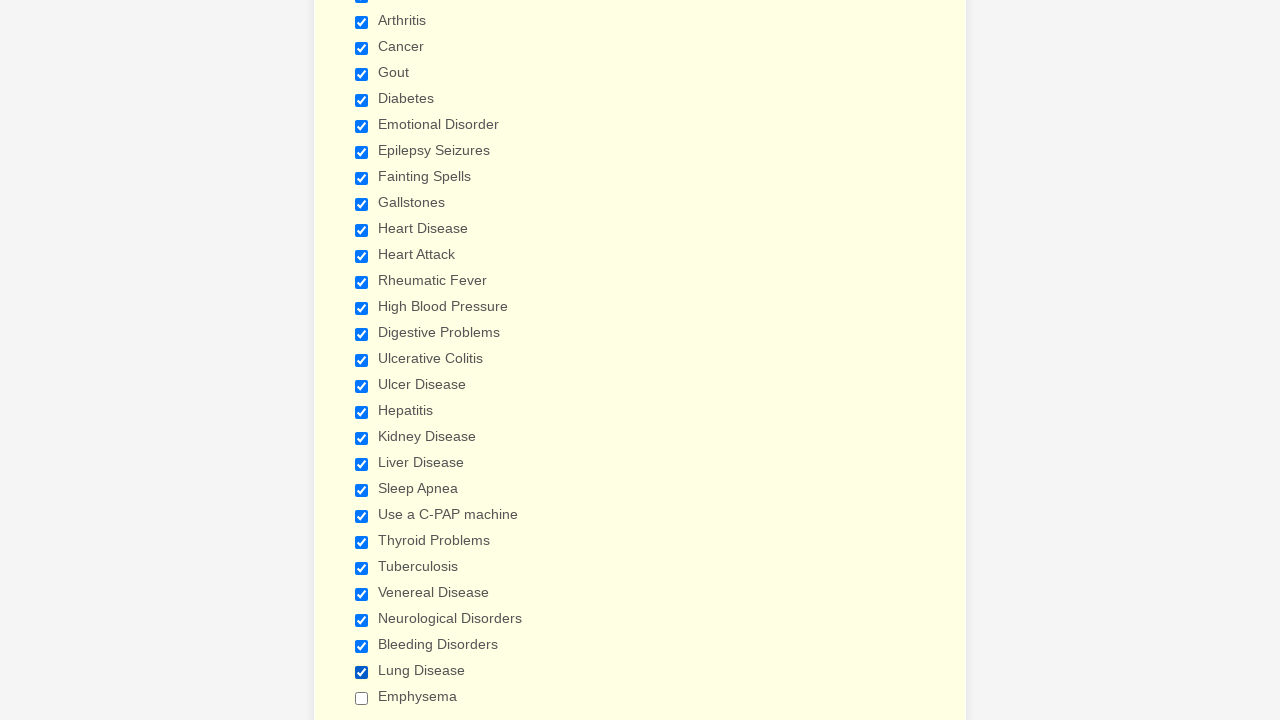

Clicked a checkbox
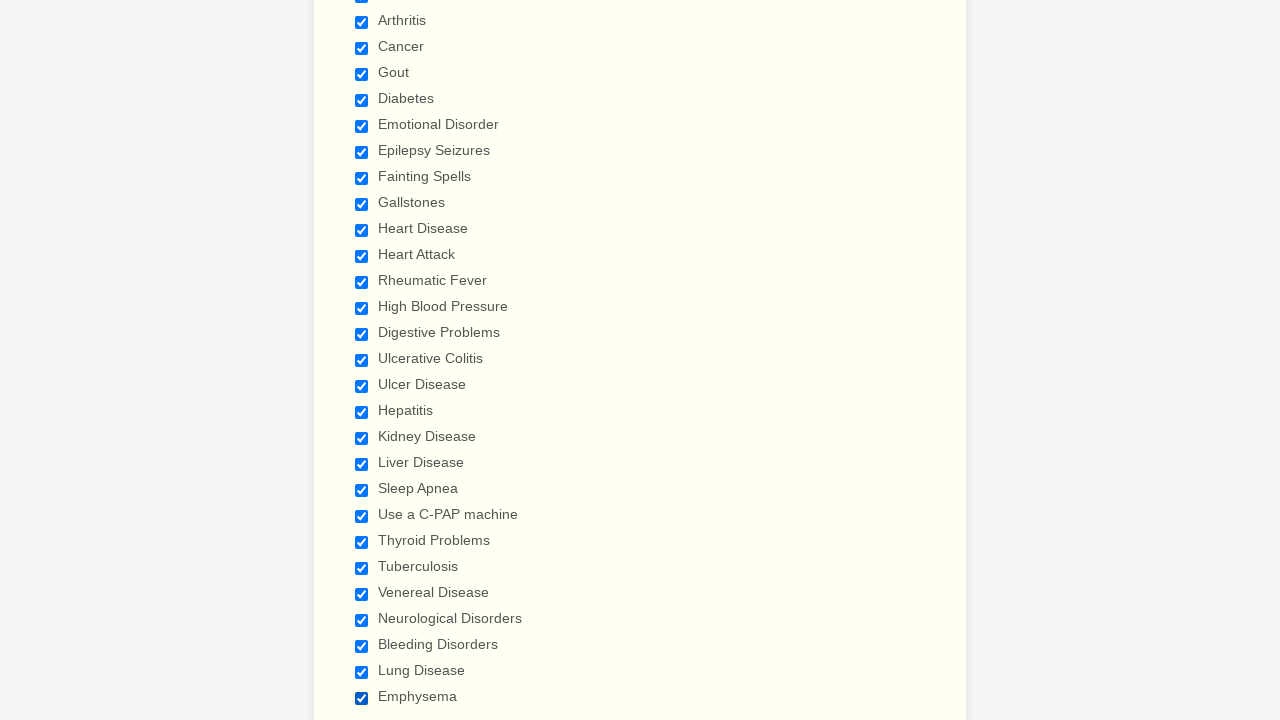

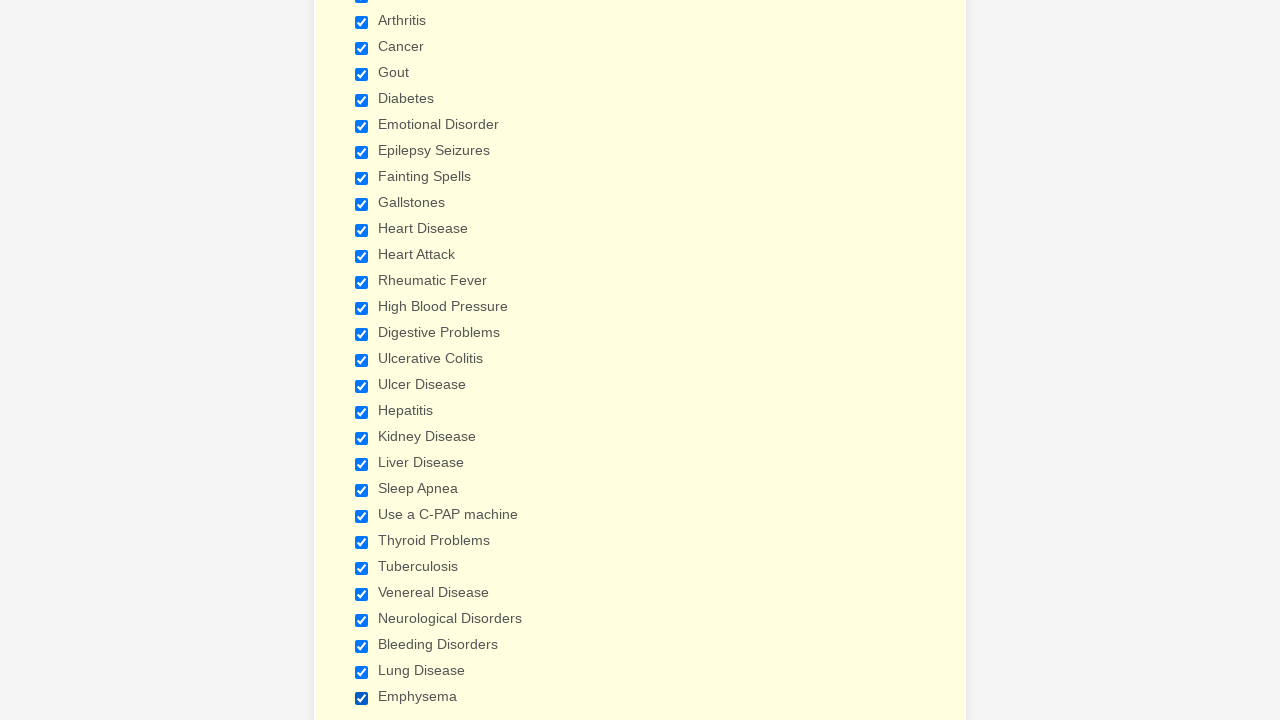